Tests JavaScript confirm dialog functionality by clicking a button that triggers a JS Confirm alert, accepting the alert, and verifying the result message displays correctly.

Starting URL: https://the-internet.herokuapp.com/javascript_alerts

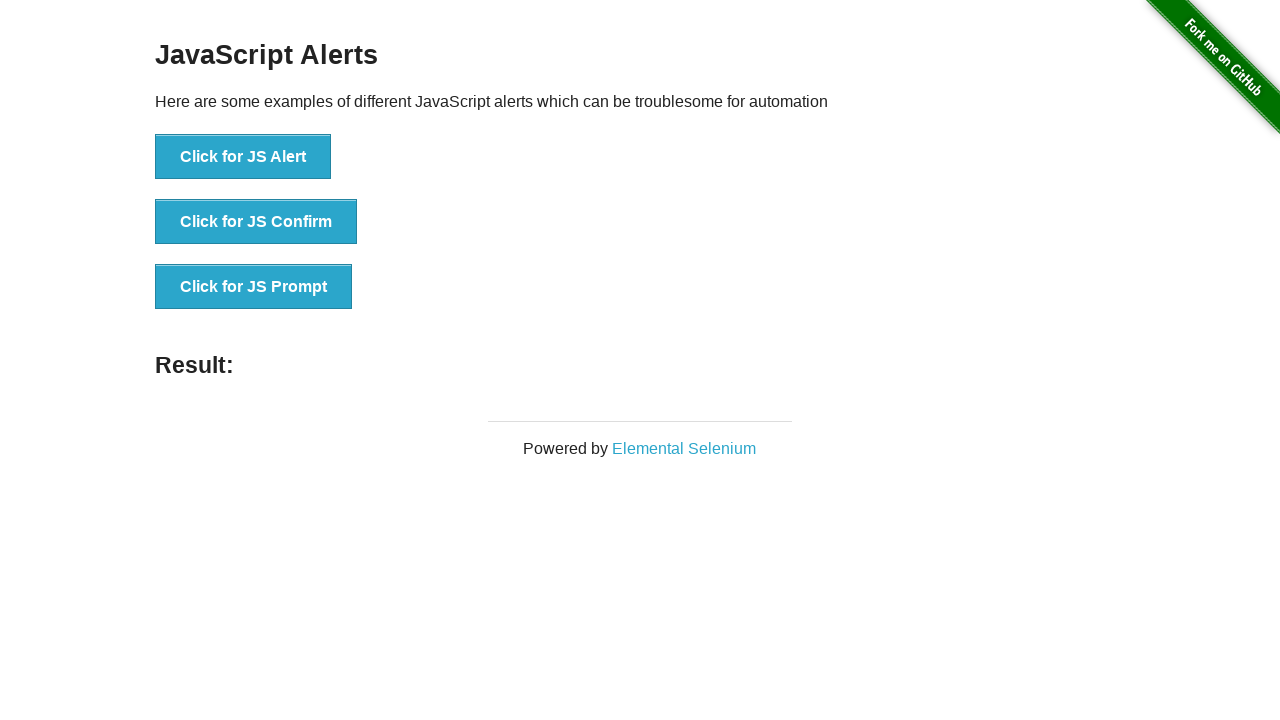

Set up dialog handler and clicked JS Confirm button to trigger confirm dialog at (256, 222) on xpath=//button[contains(text(),'JS Confirm')]
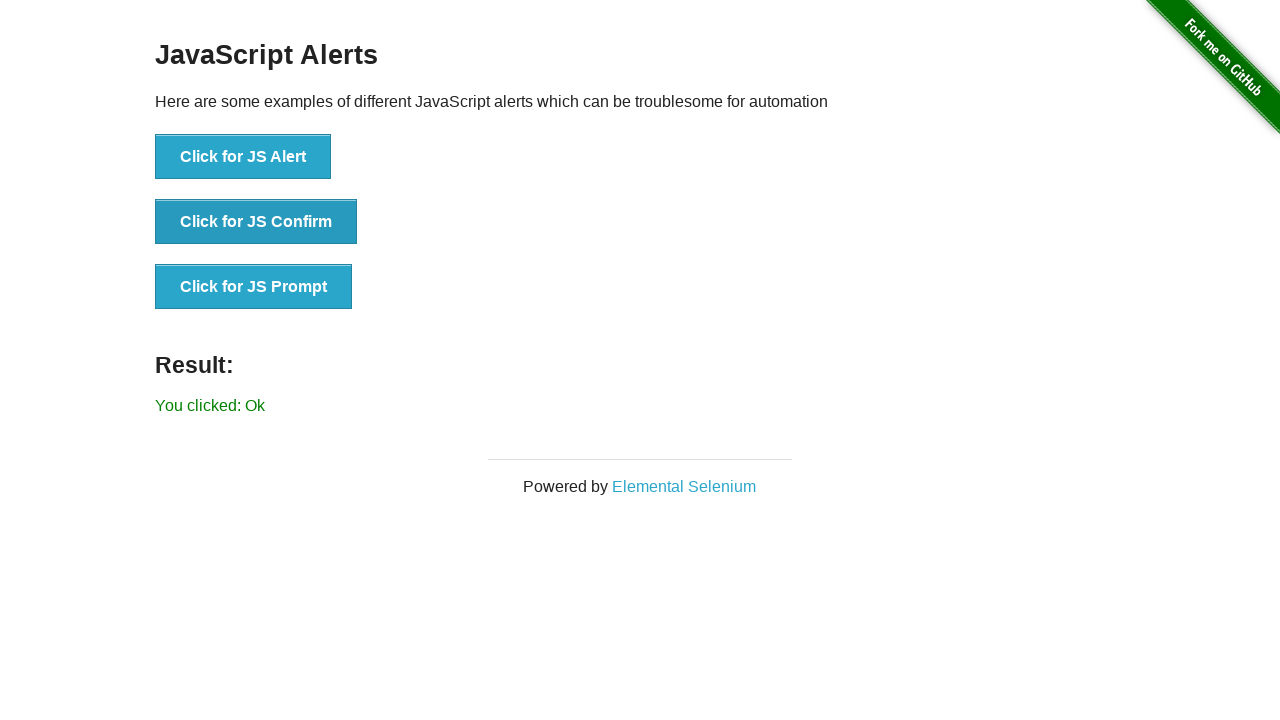

Result message element loaded after accepting confirm dialog
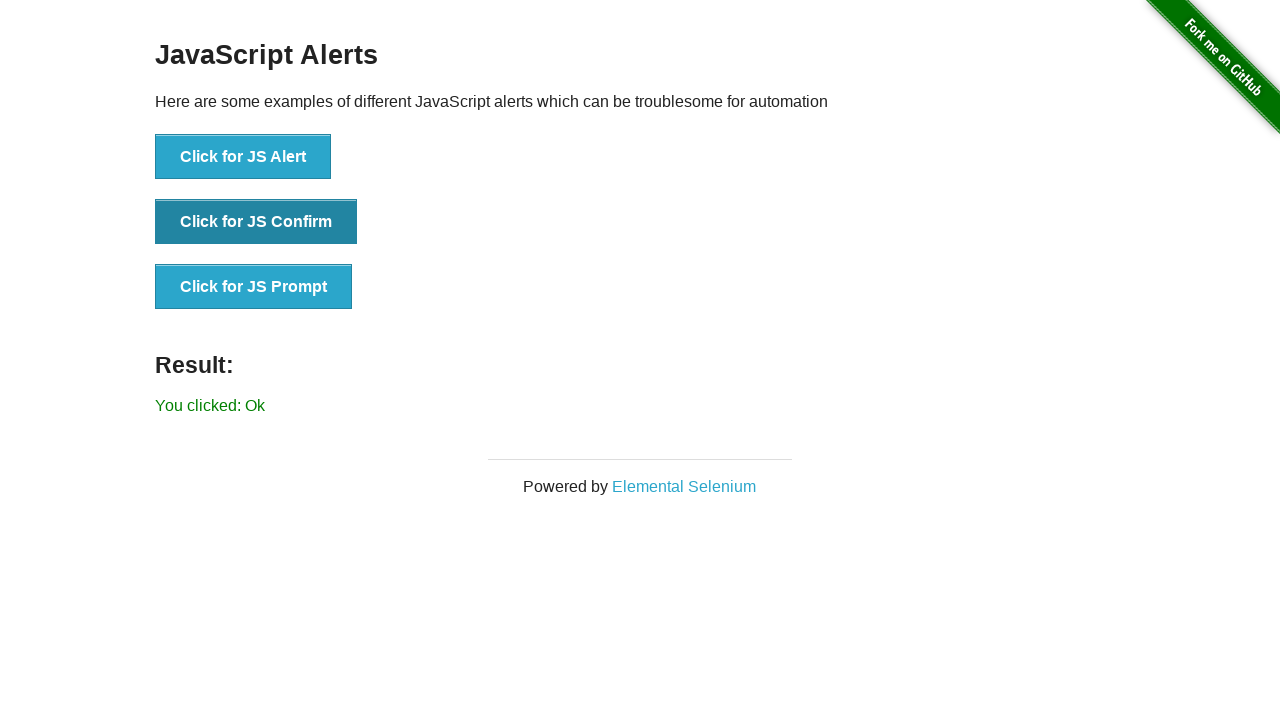

Retrieved result message text content
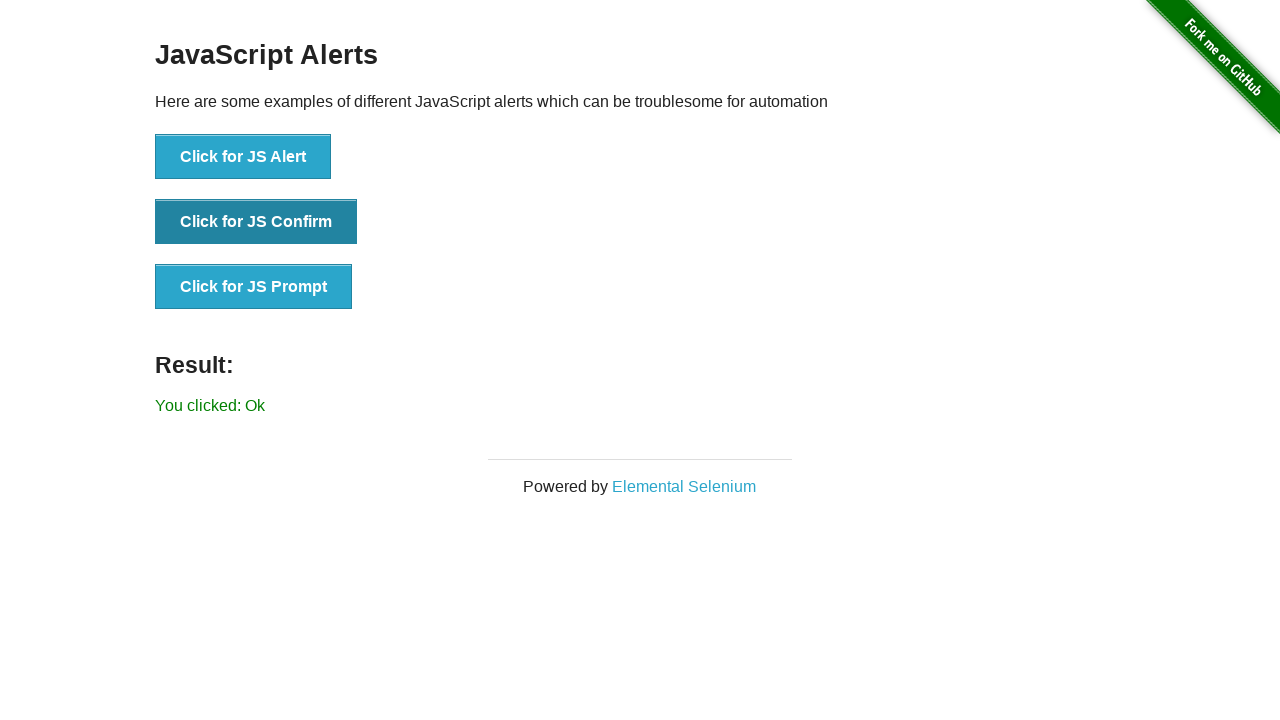

Verified result message displays 'You clicked: Ok'
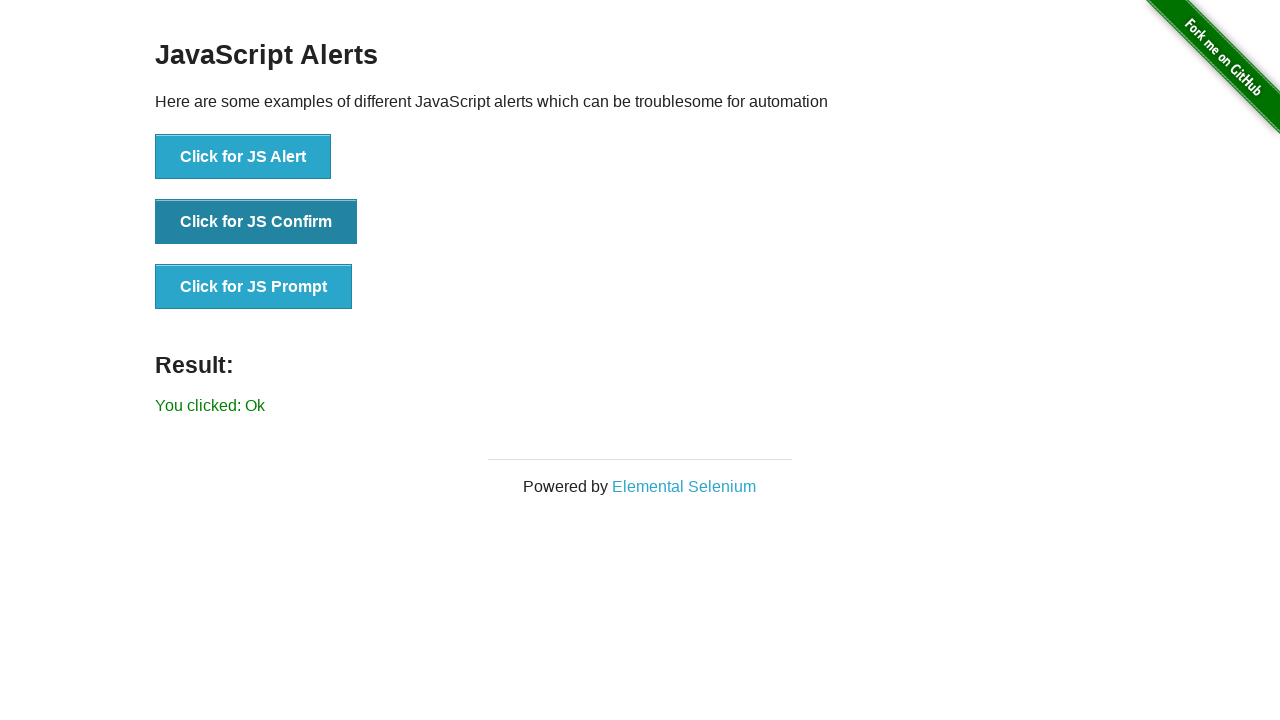

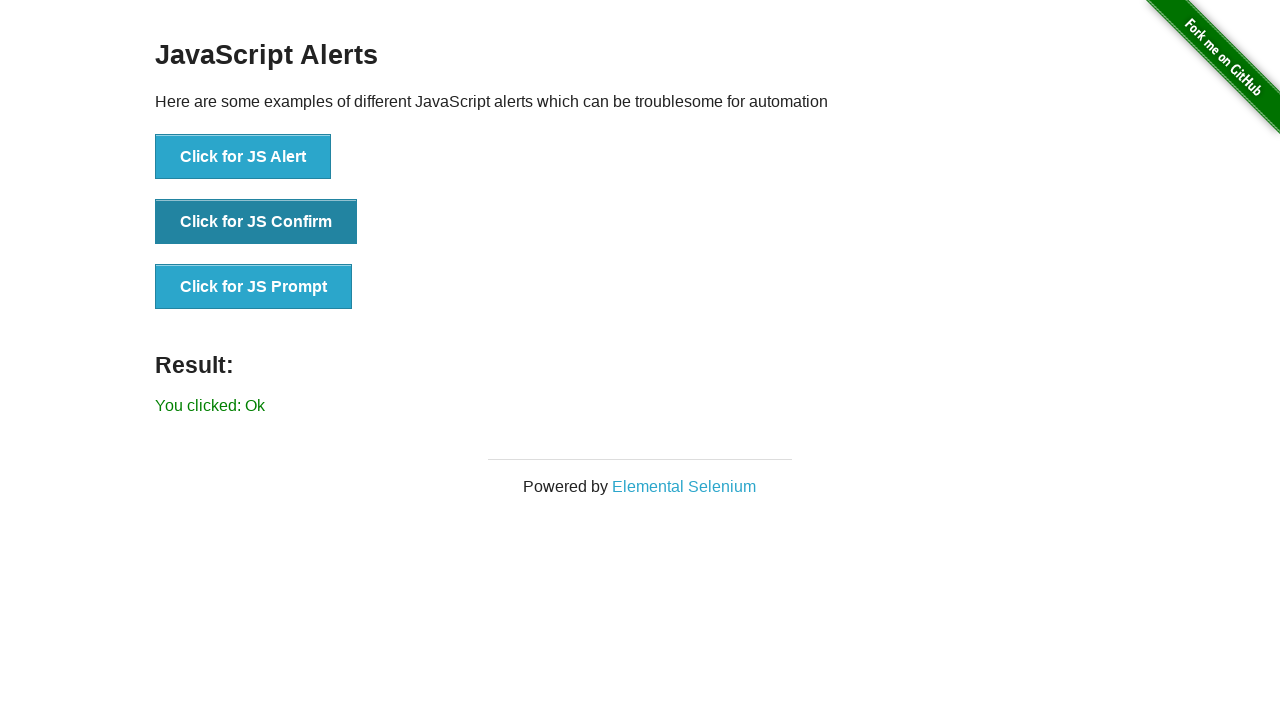